Tests various form interactions on ParaBank website including filling login fields, navigating through links, and filling registration form fields

Starting URL: https://parabank.parasoft.com/parabank/about.htm

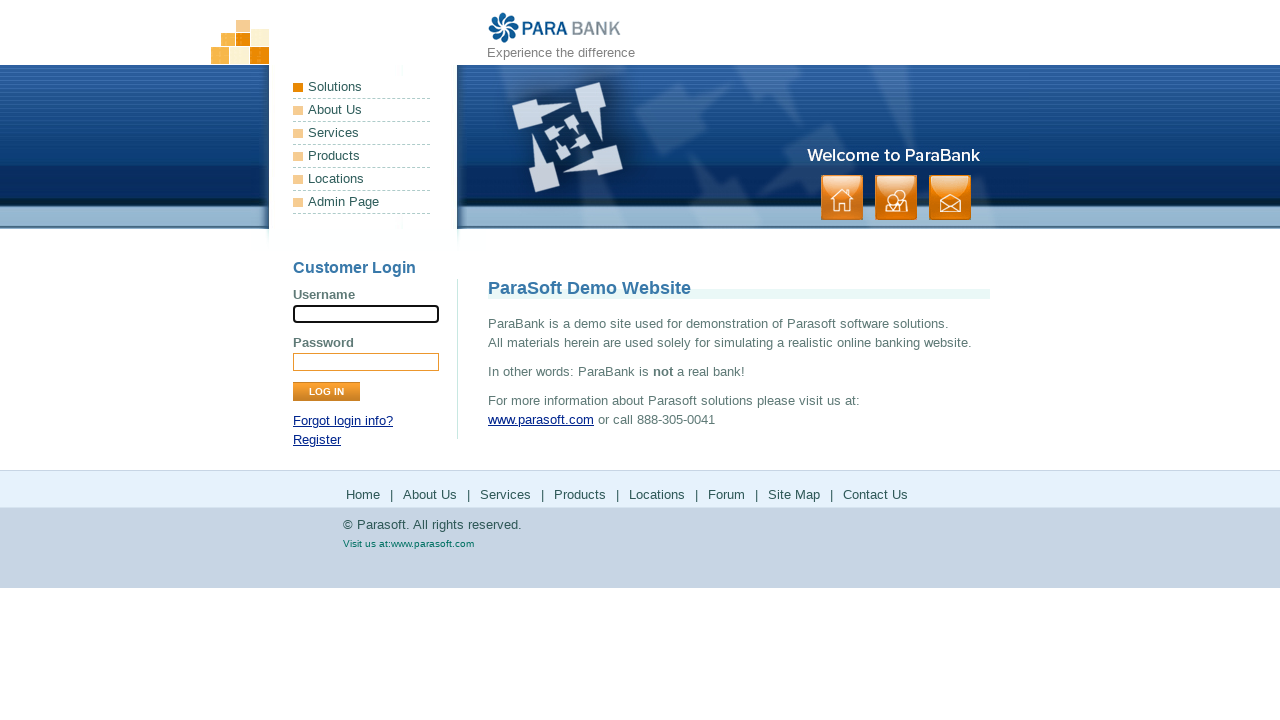

Filled username field with 'testuser123' on //input[@type='text']
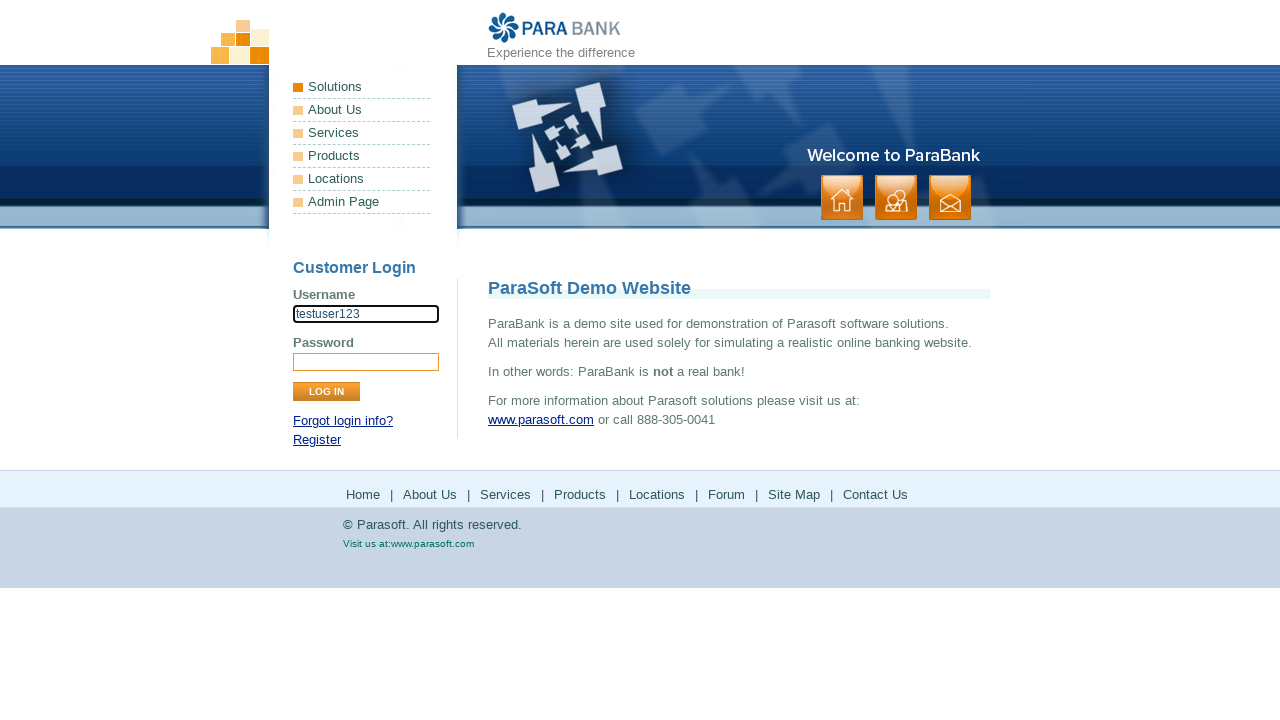

Filled password field with 'testpass456' on input[name='password']
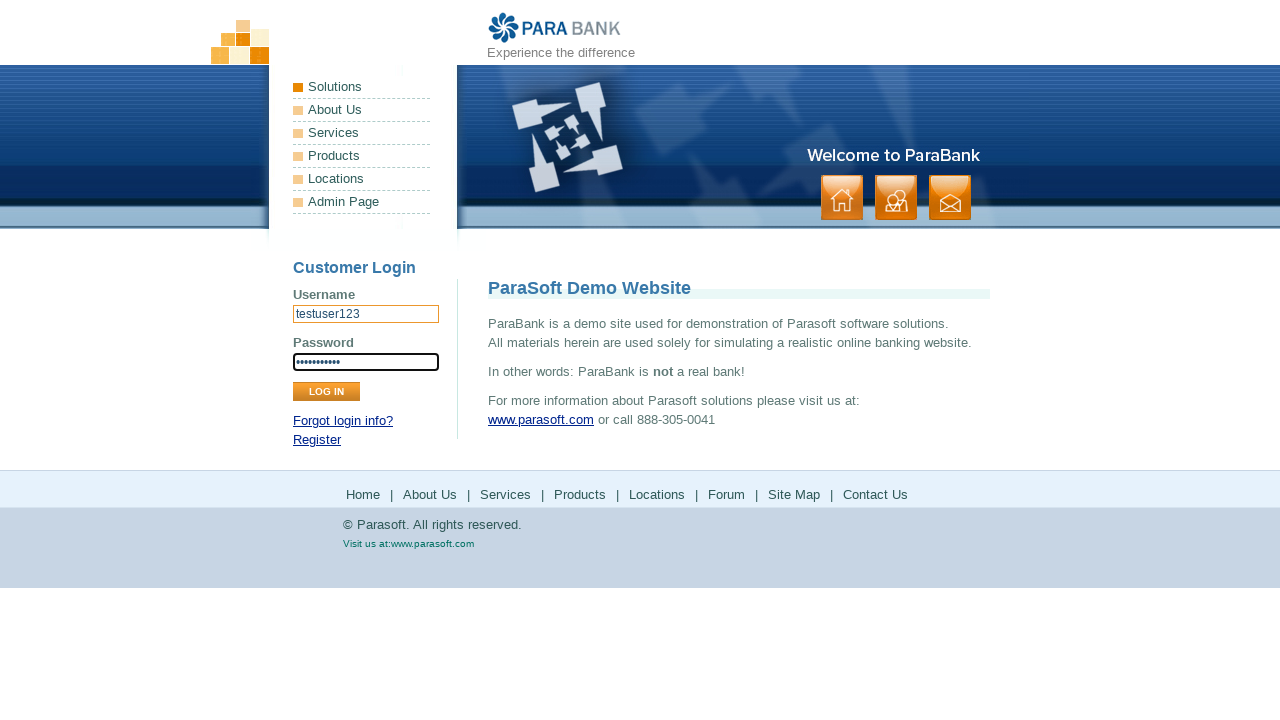

Clicked Register link at (317, 440) on text=Register
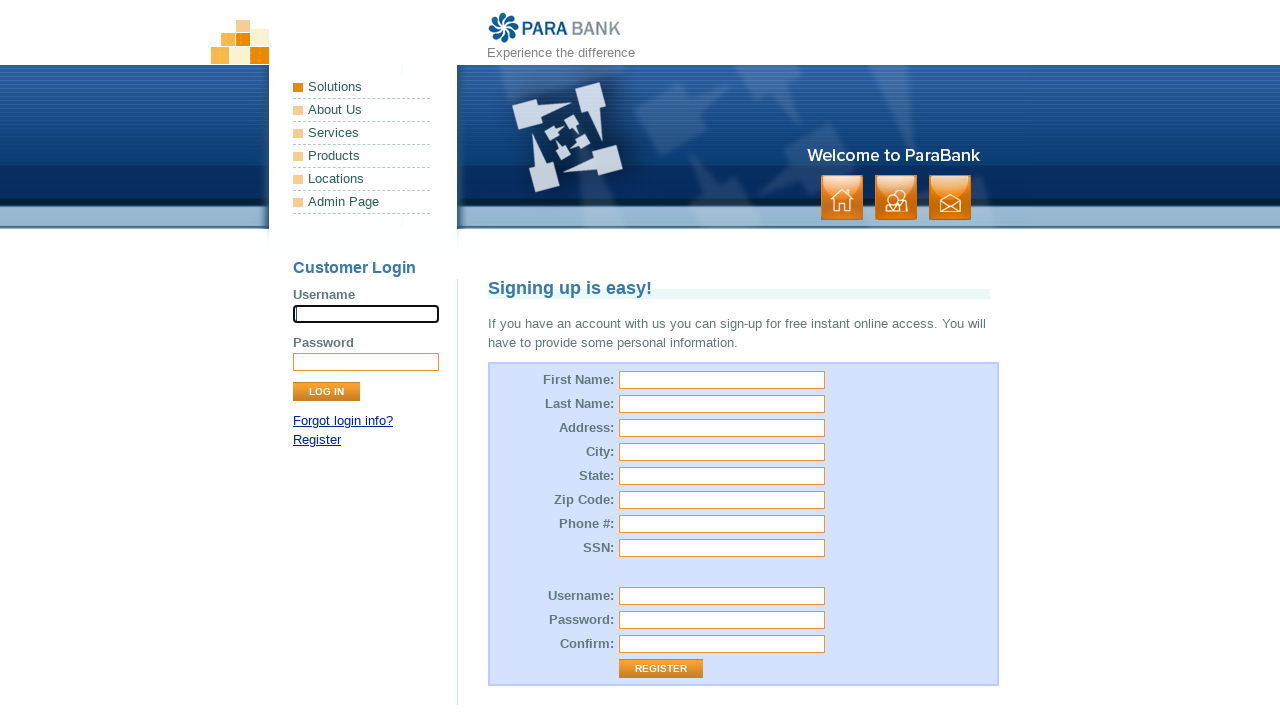

Clicked forgotten login info link at (343, 421) on text=n info?
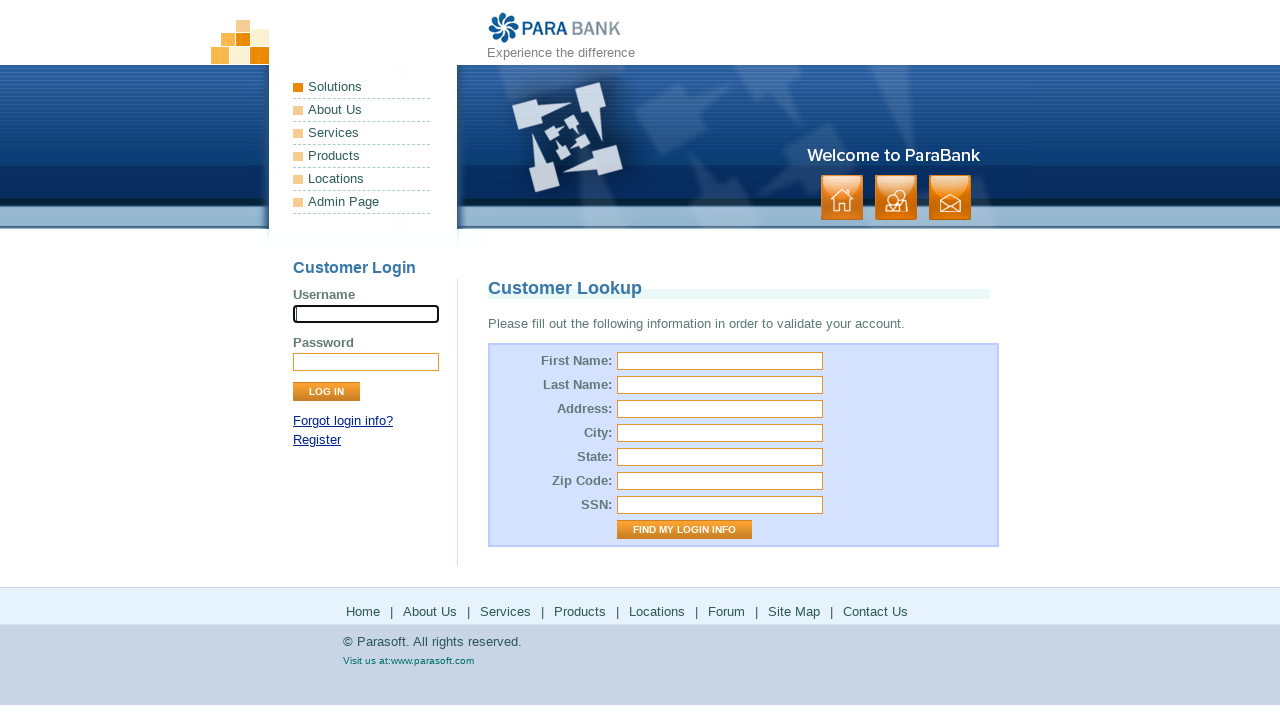

Filled first name field with 'John' on input#firstName
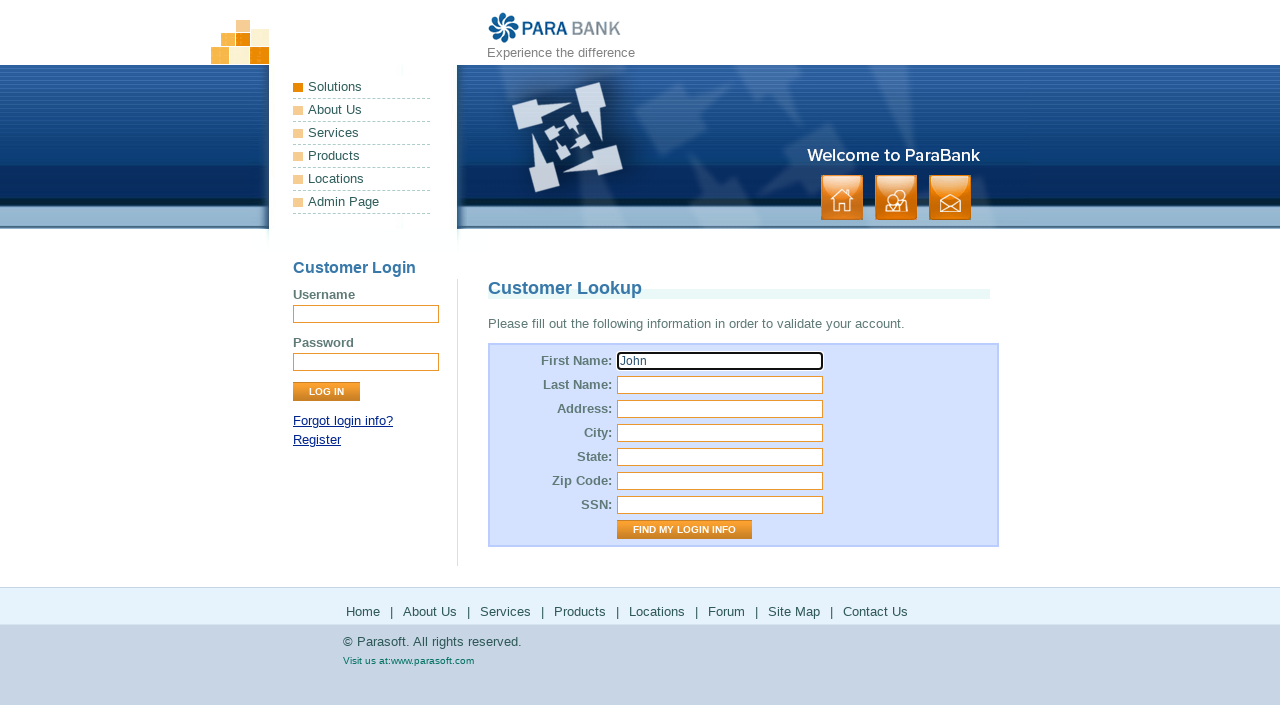

Filled last name field with 'Smith' on #lastName
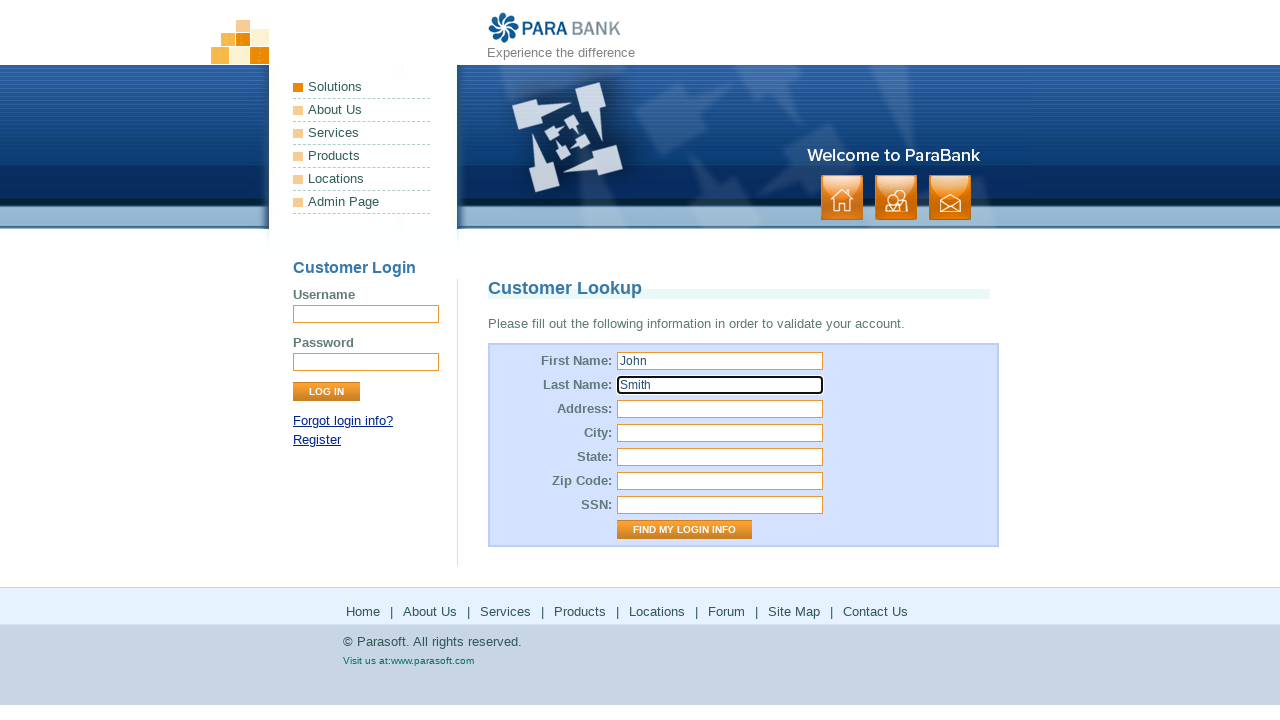

Filled street address field with '123 Test Street' on #address\.street
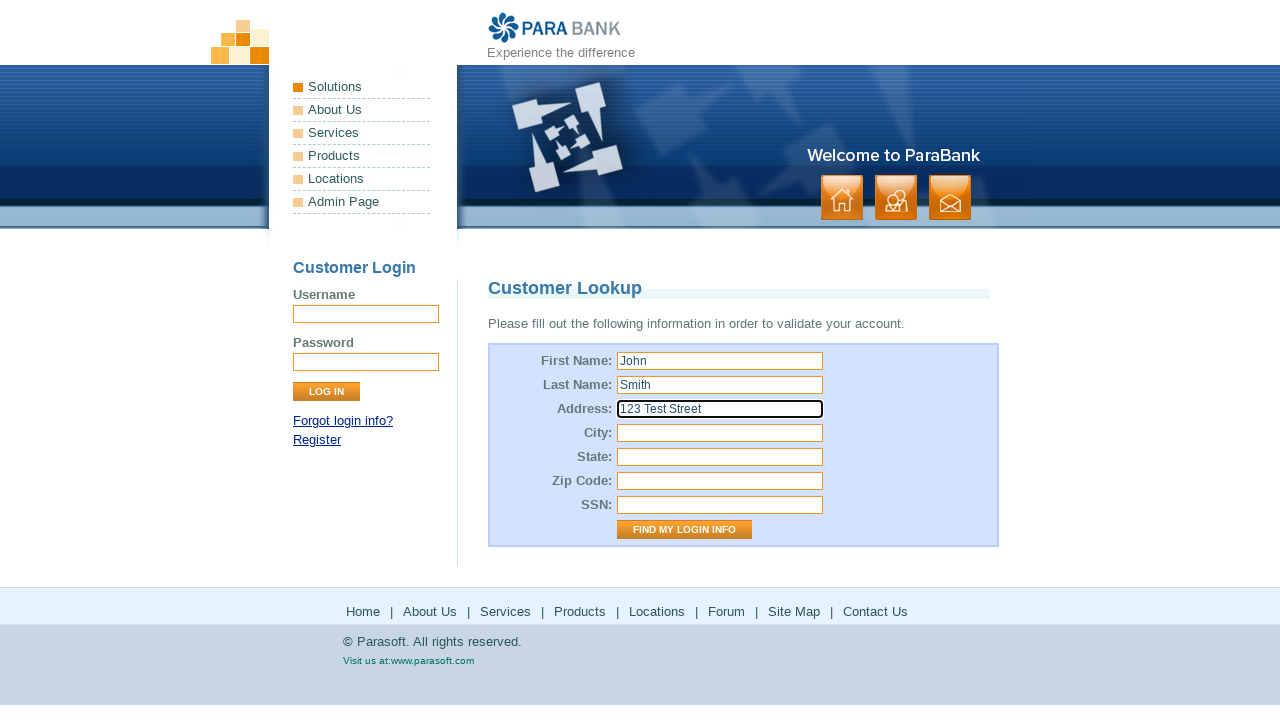

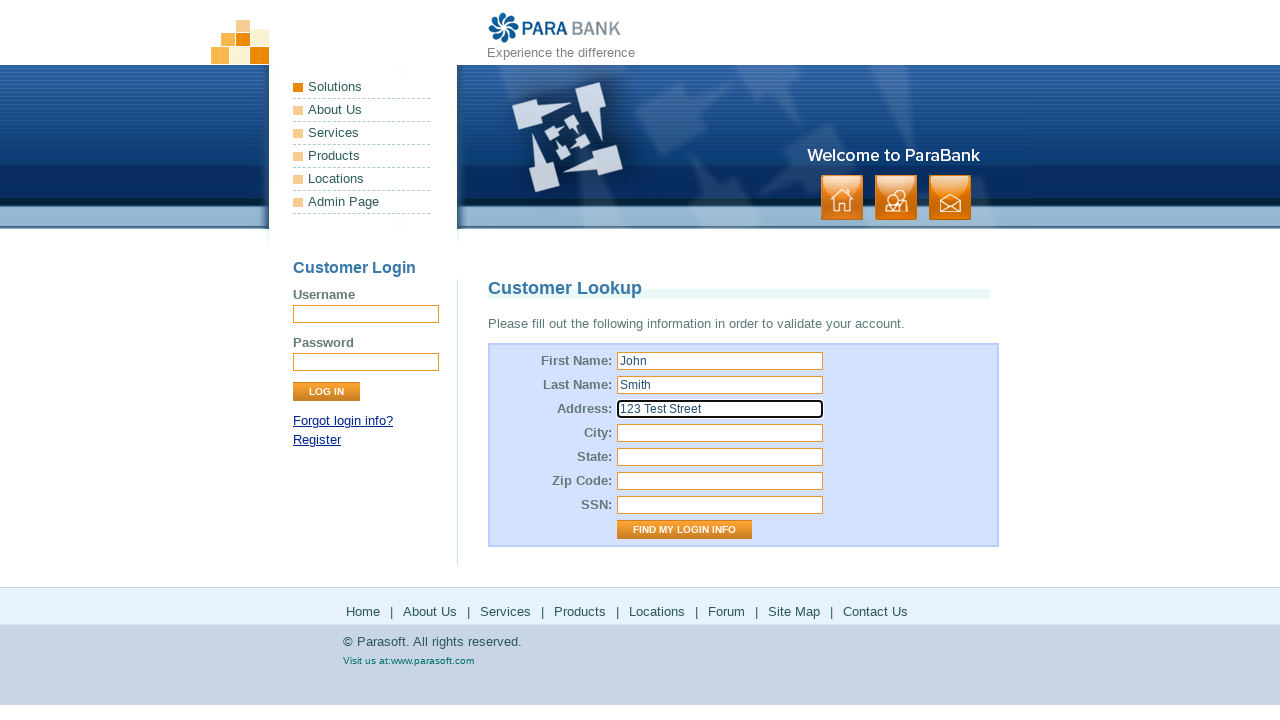